Tests entering multiple random keys and verifies that some result is displayed

Starting URL: https://the-internet.herokuapp.com/key_presses

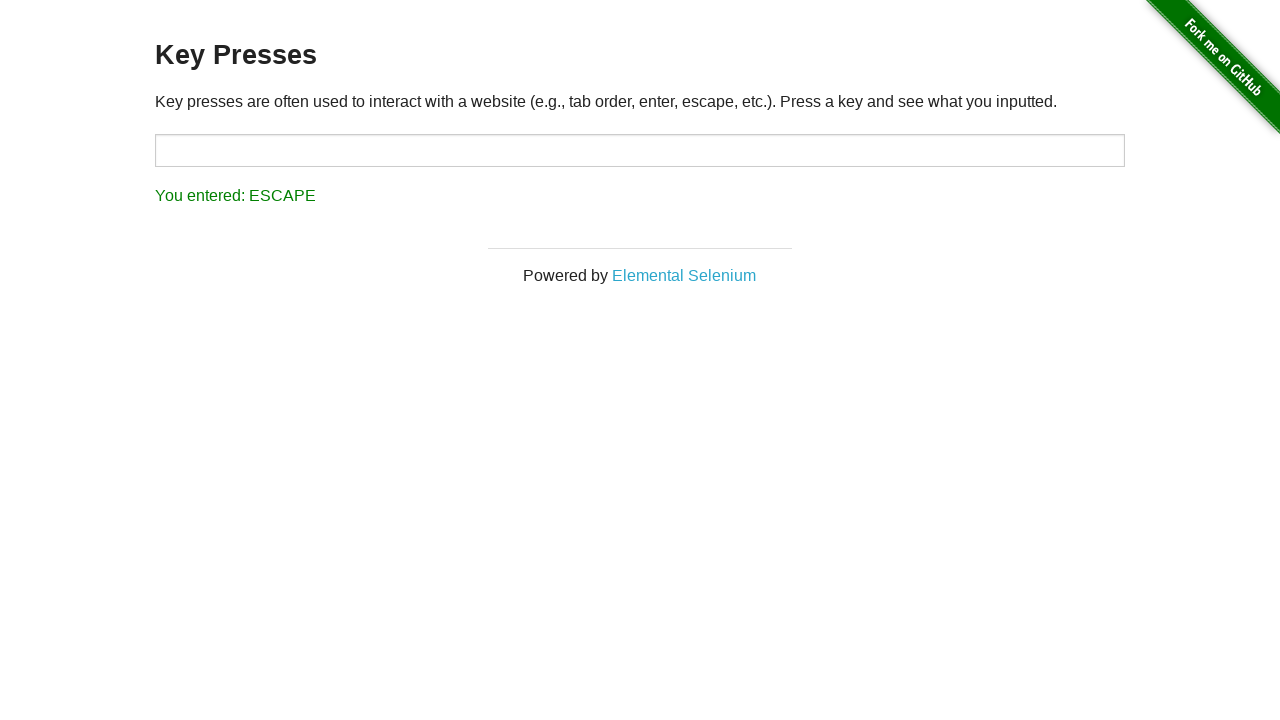

Navigated to key presses test page
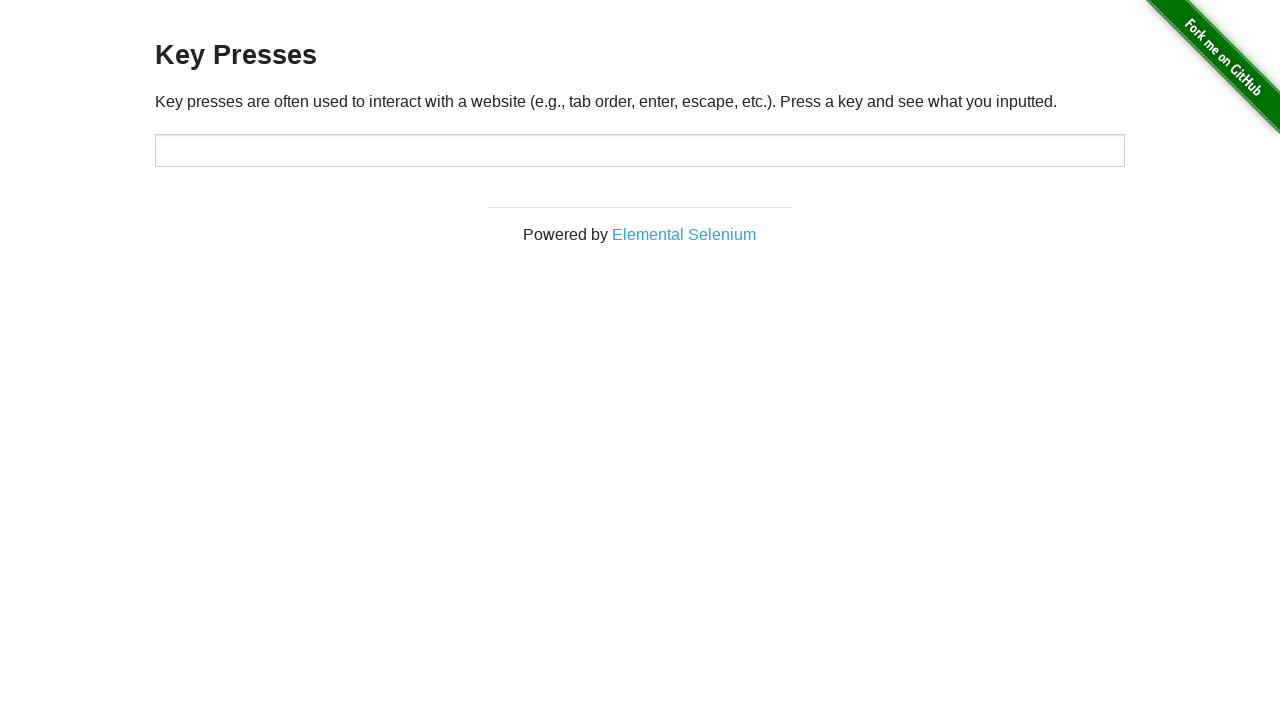

Located target input field
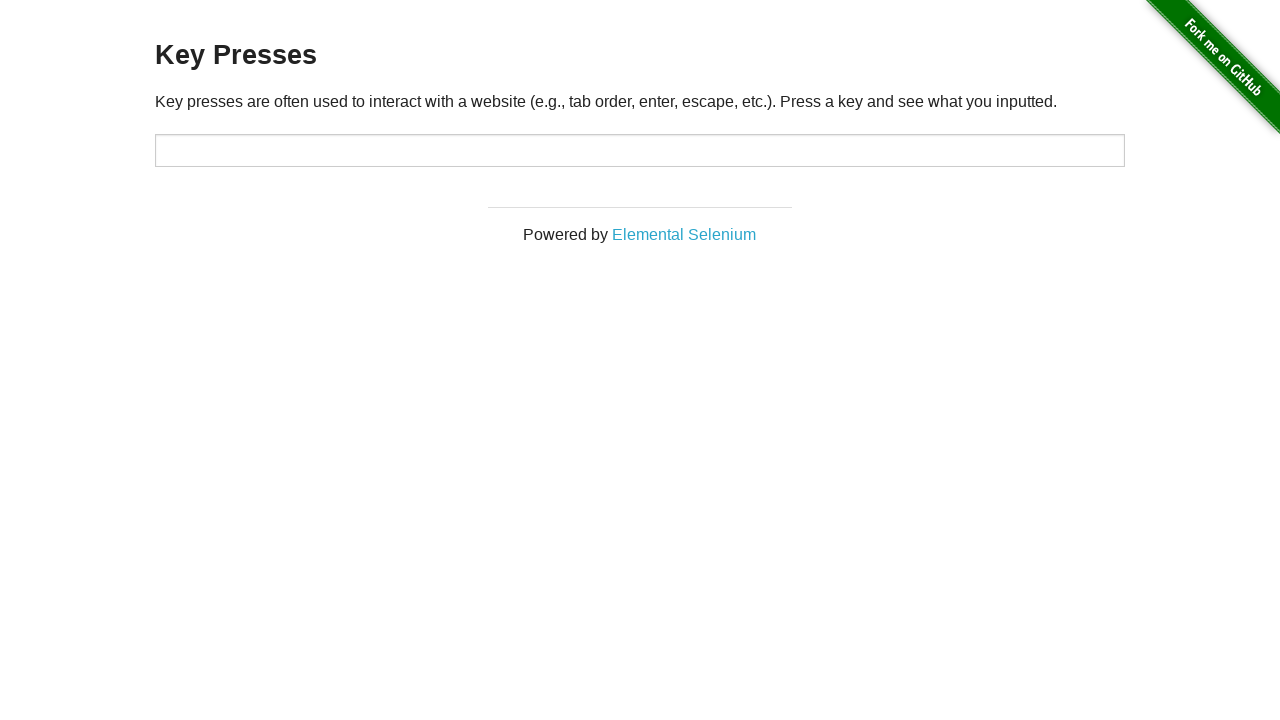

Pressed key: Shift on #target
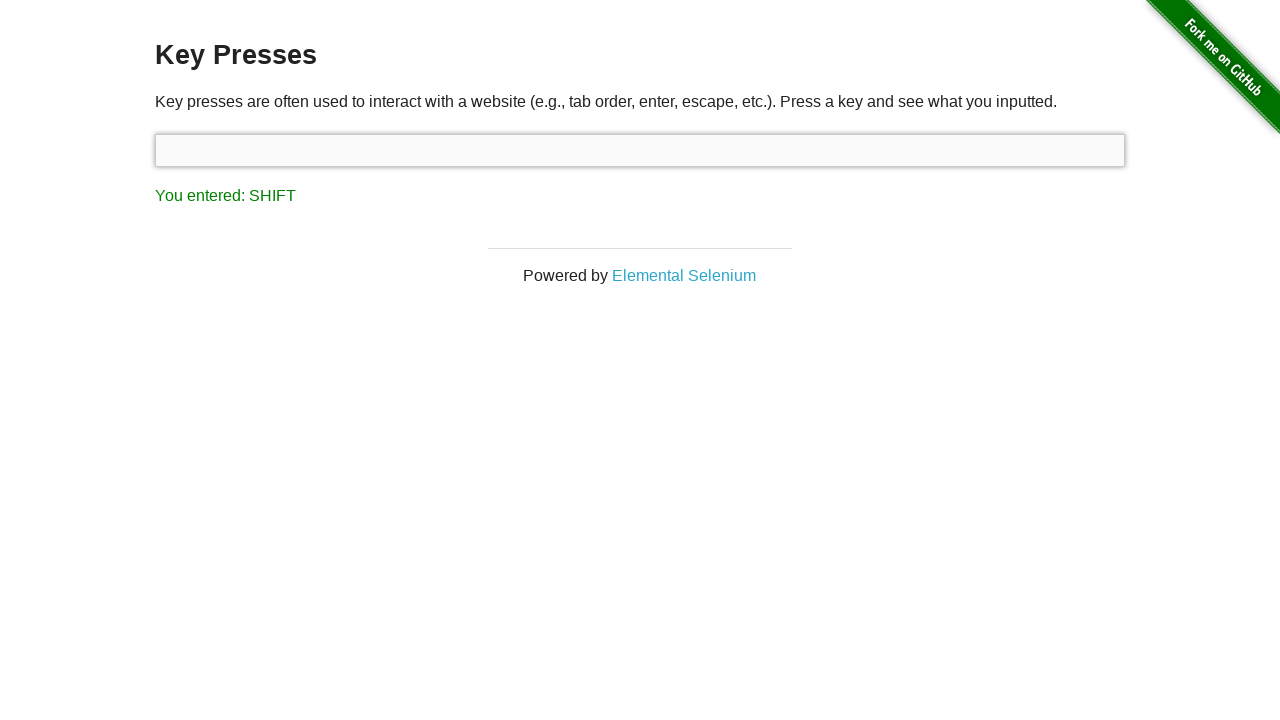

Pressed key: Alt on #target
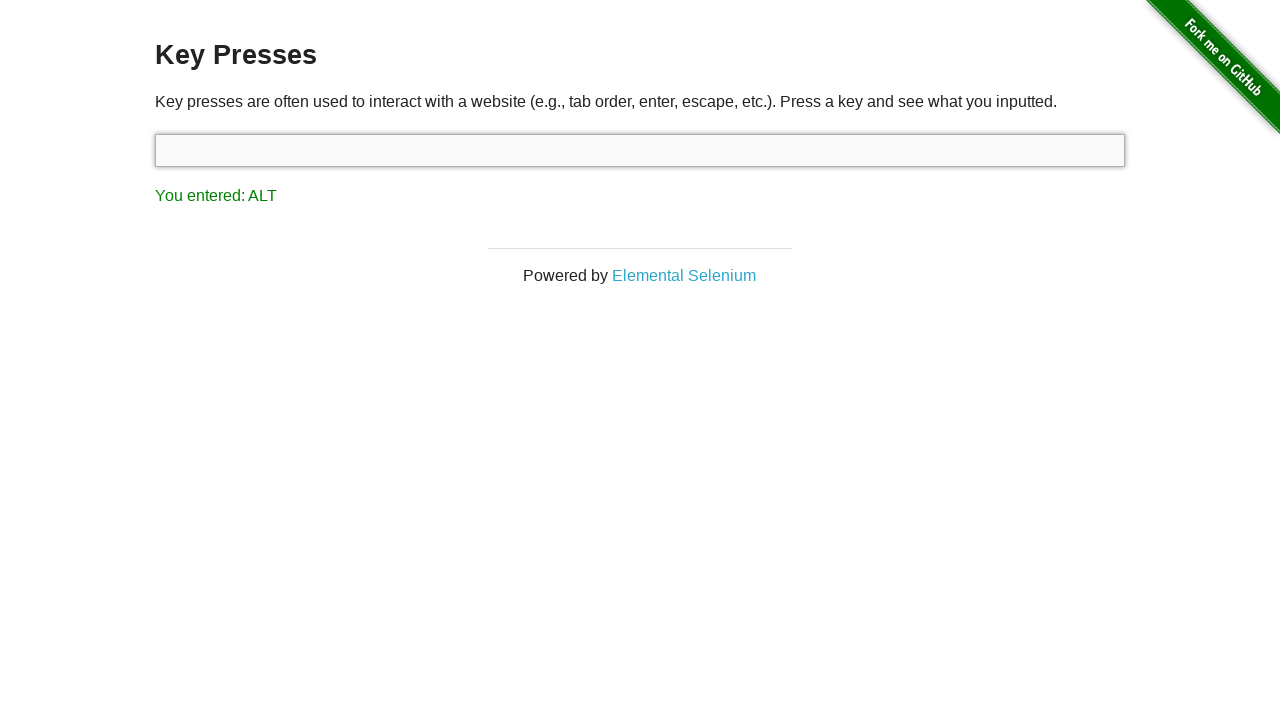

Pressed key: Control on #target
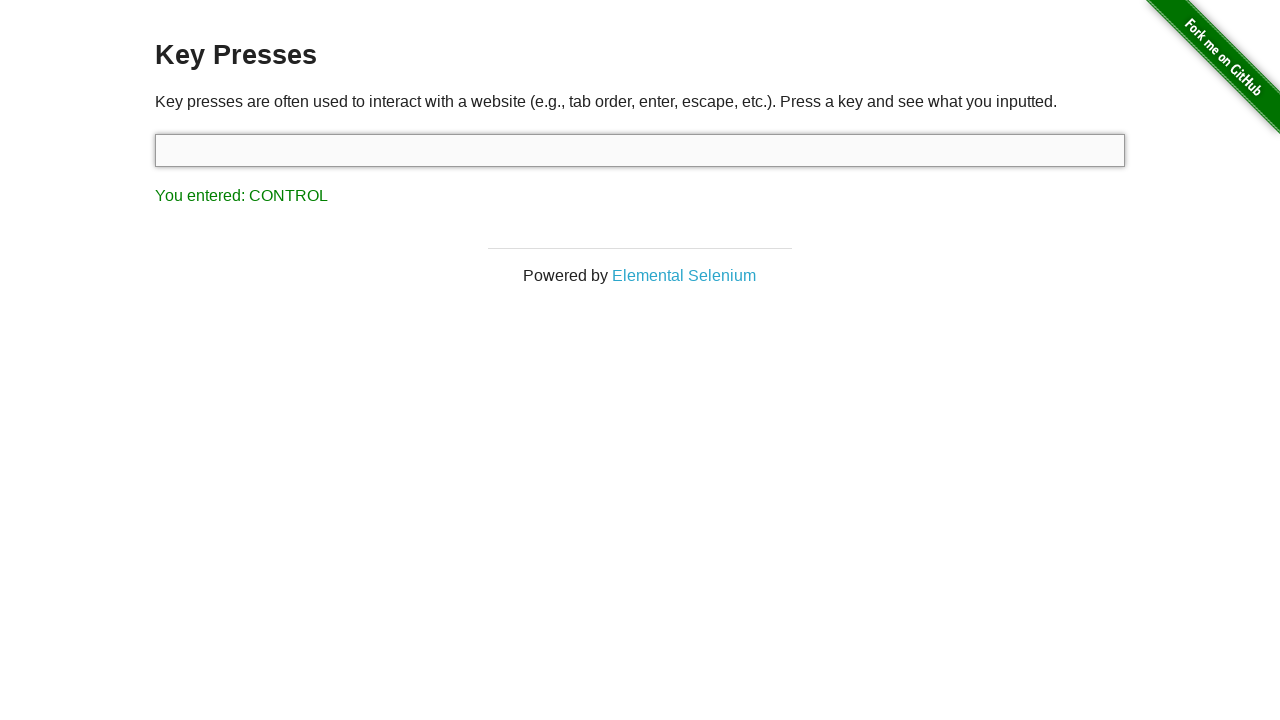

Pressed key: ArrowLeft on #target
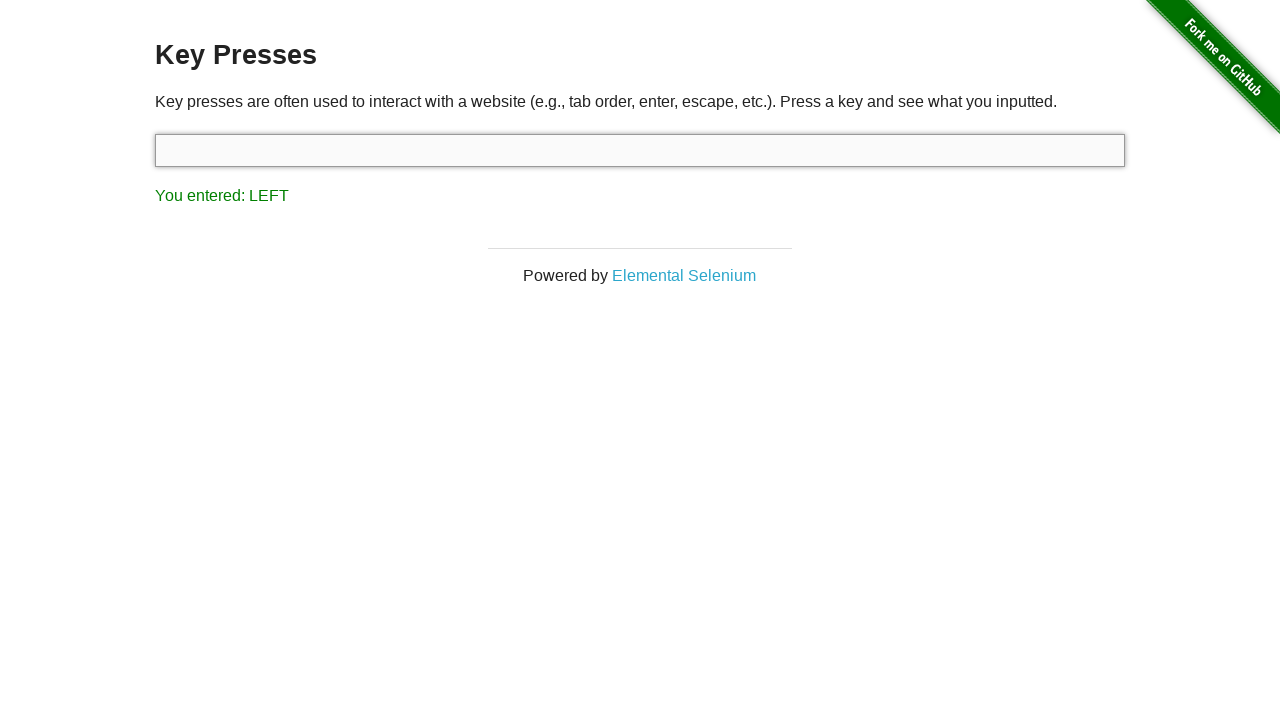

Located result display element
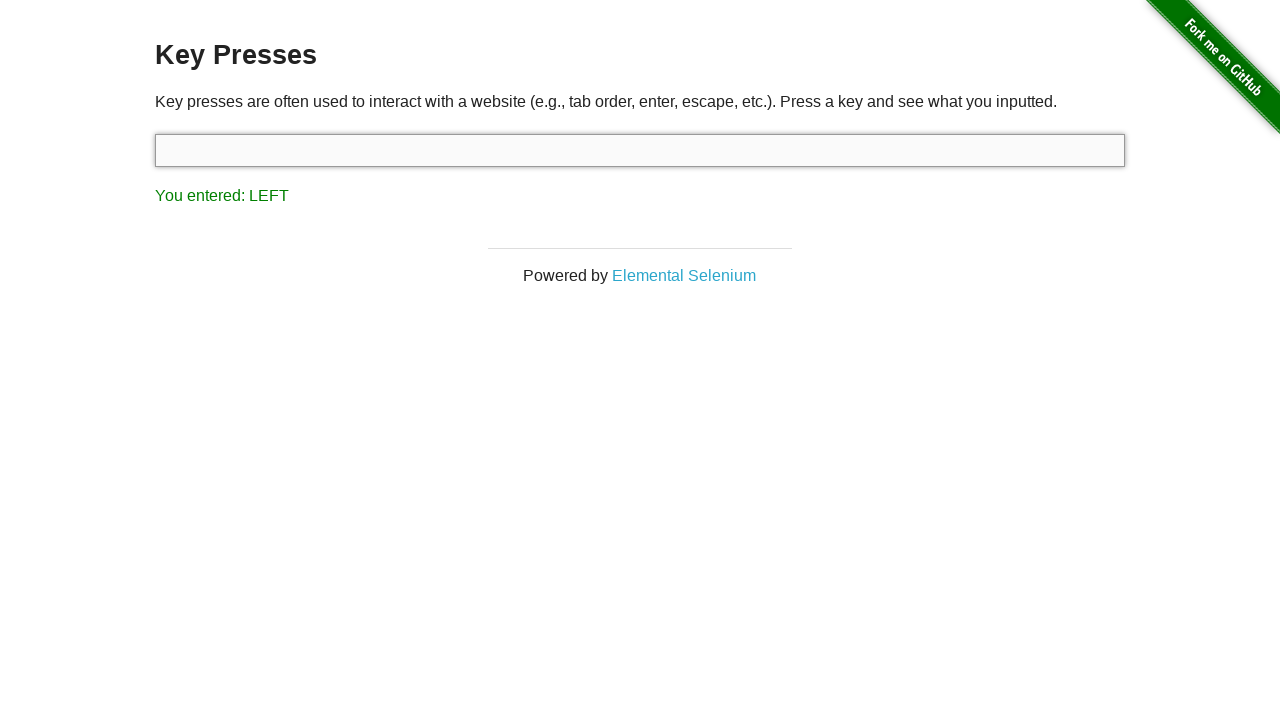

Verified that result text is not empty - keys were registered
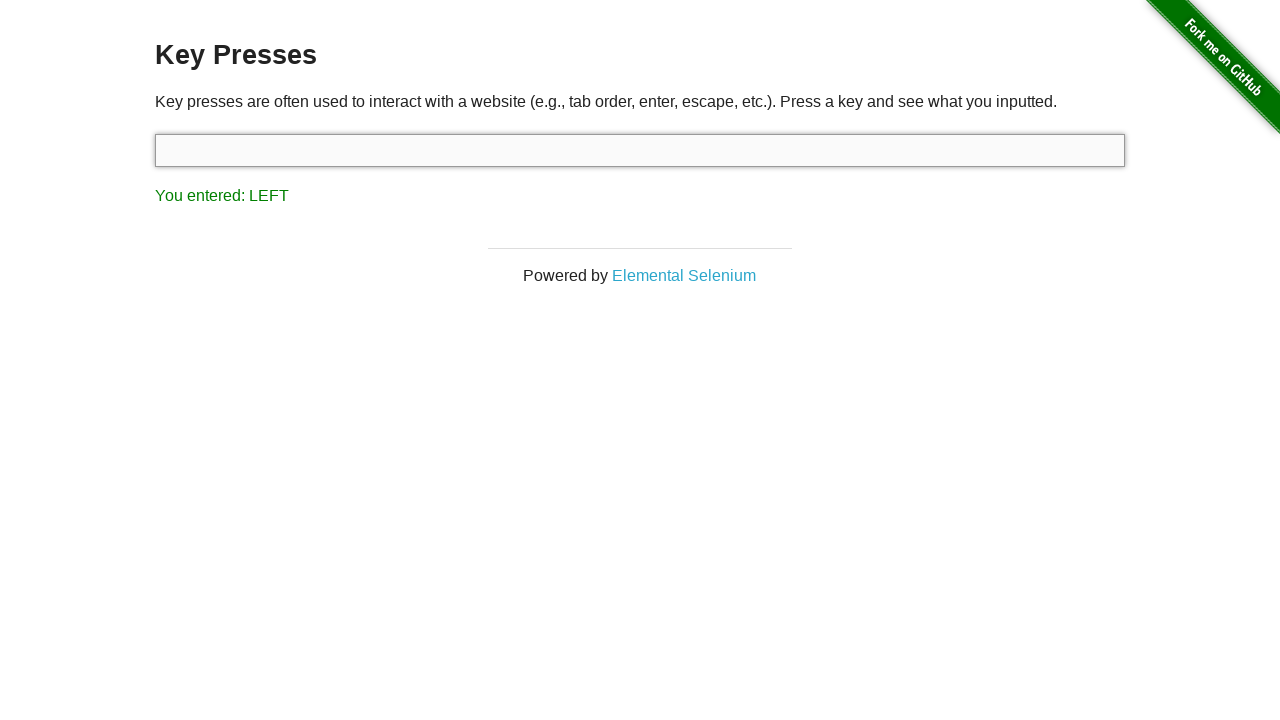

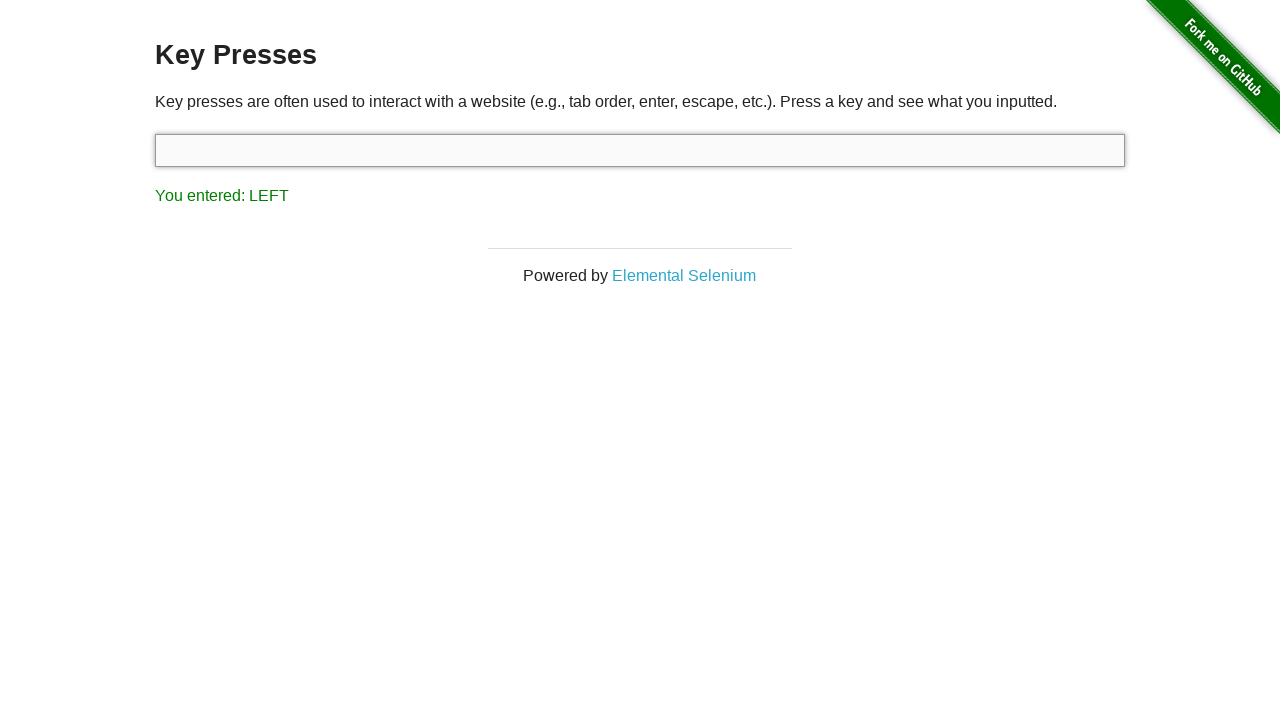